Demonstrates browser window management by resizing the window to a small size and then maximizing it. This is a basic browser control test that doesn't actually perform any login actions despite navigating to a login page.

Starting URL: https://the-internet.herokuapp.com/login

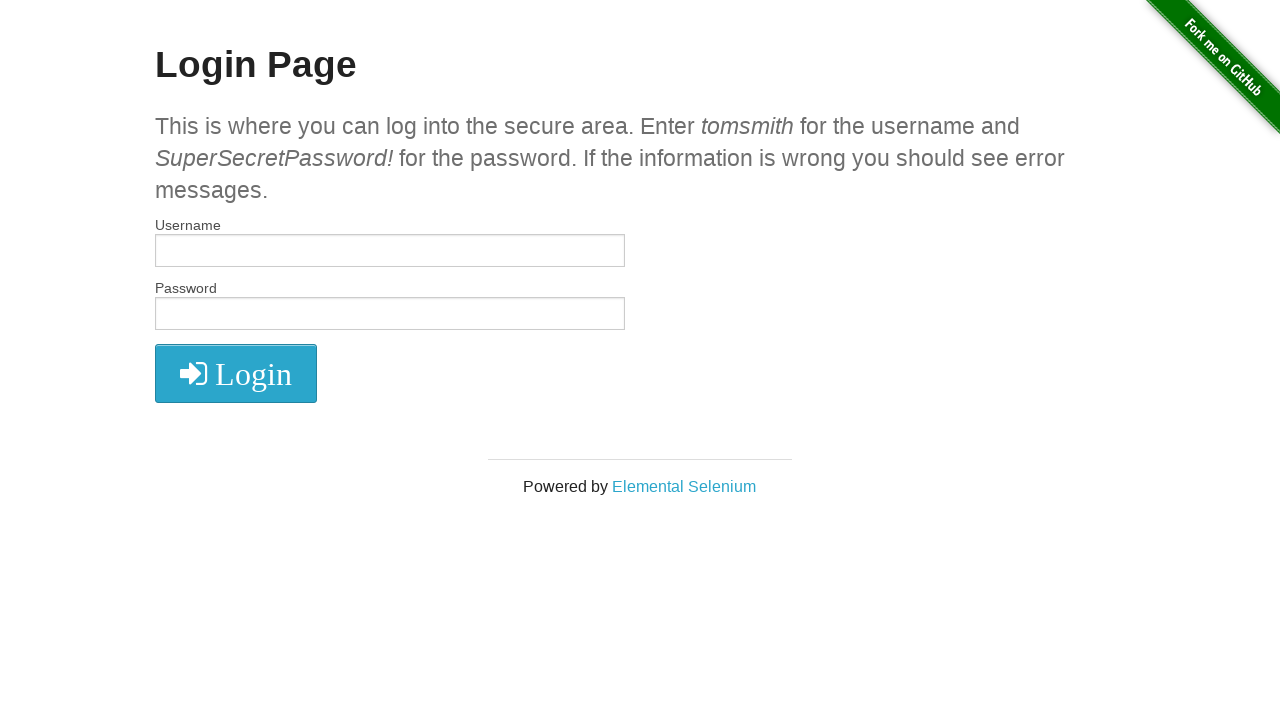

Resized browser window to small dimensions (100x100)
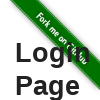

Maximized browser window to 1920x1080
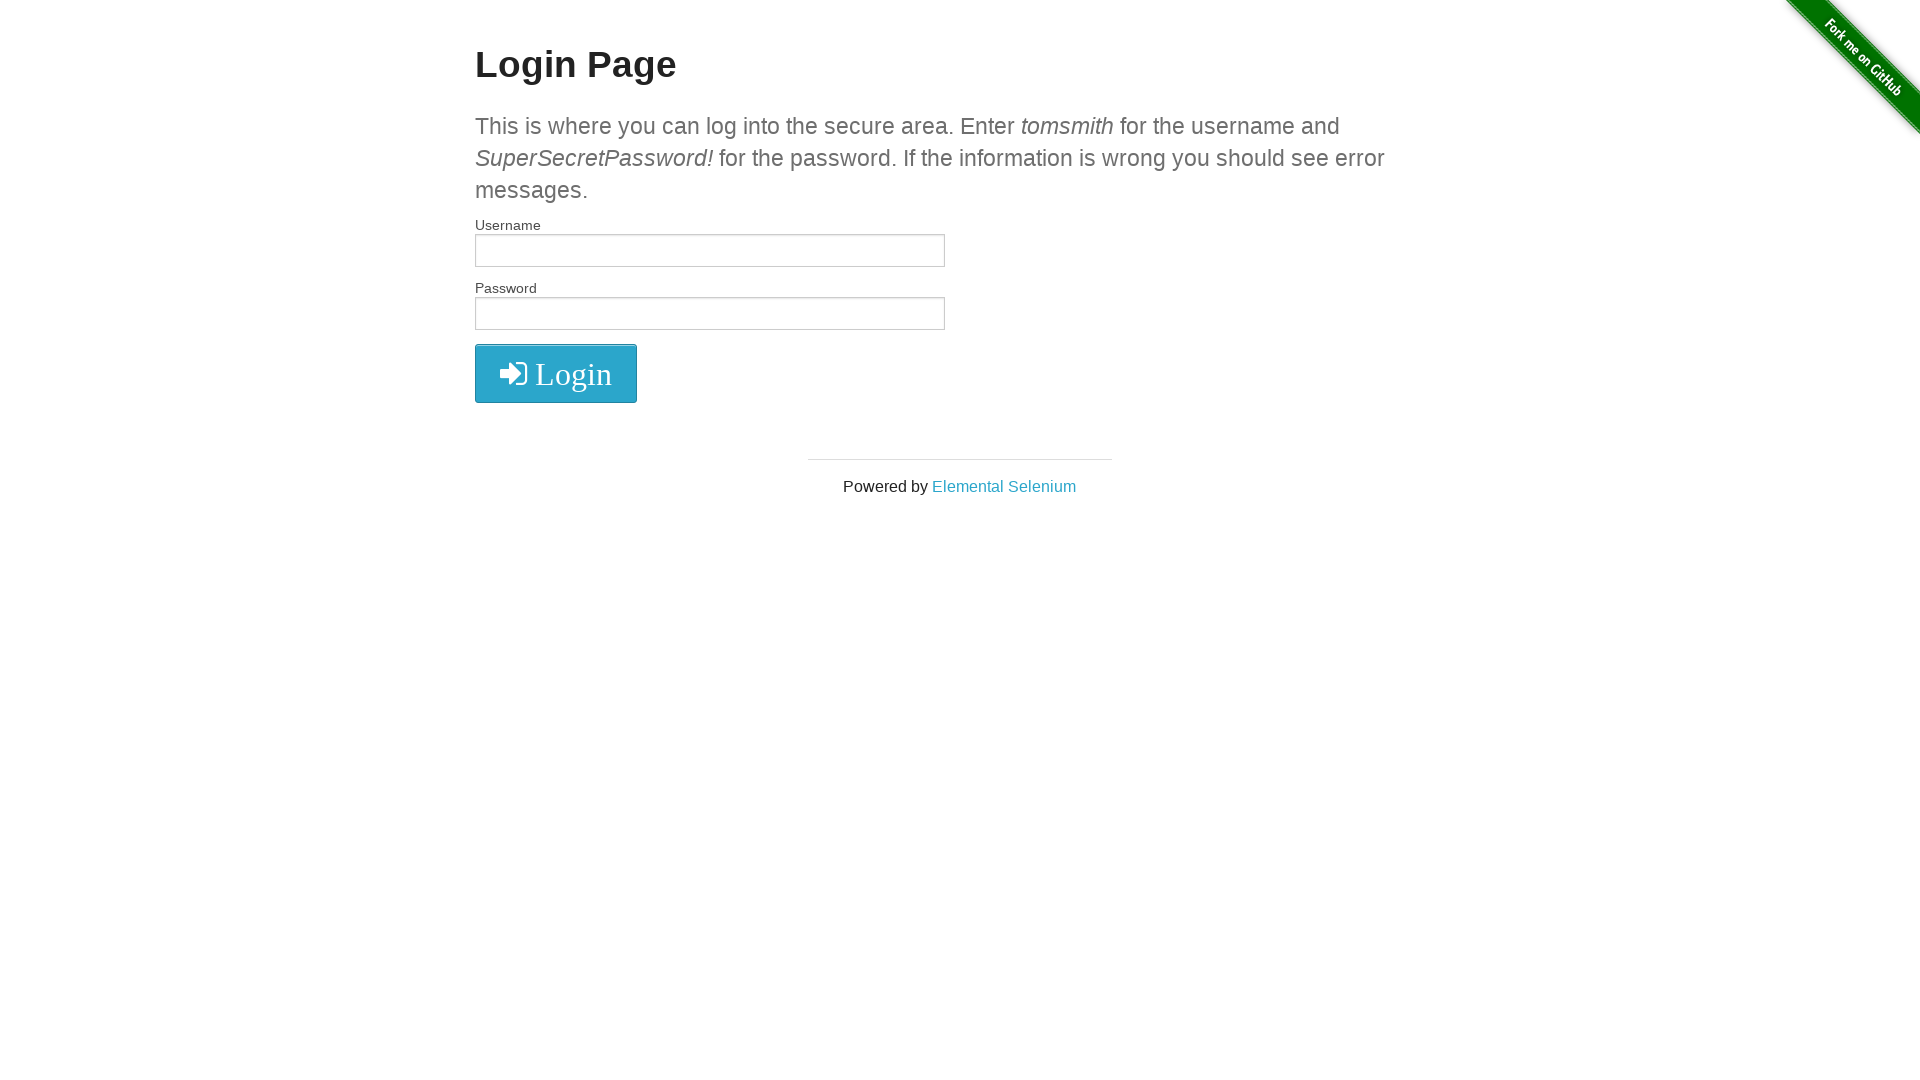

Page loaded - DOM content ready
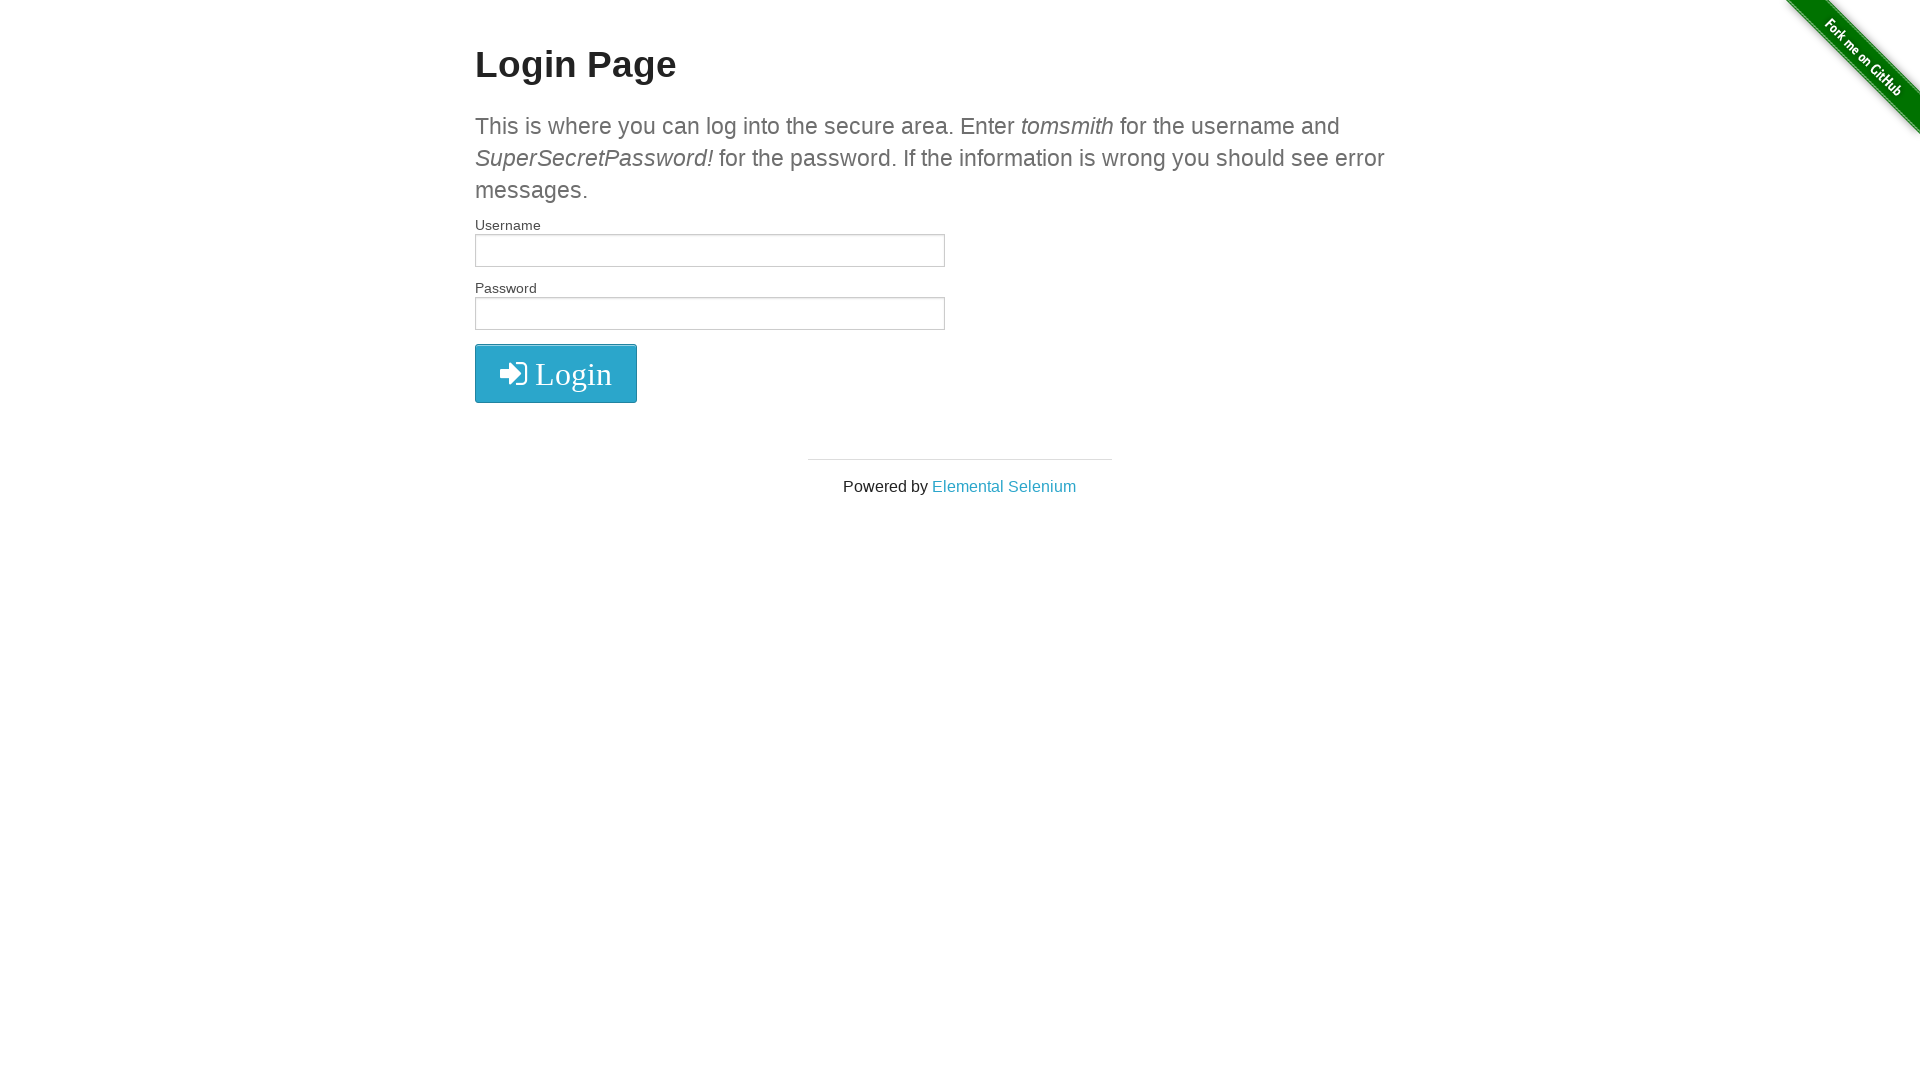

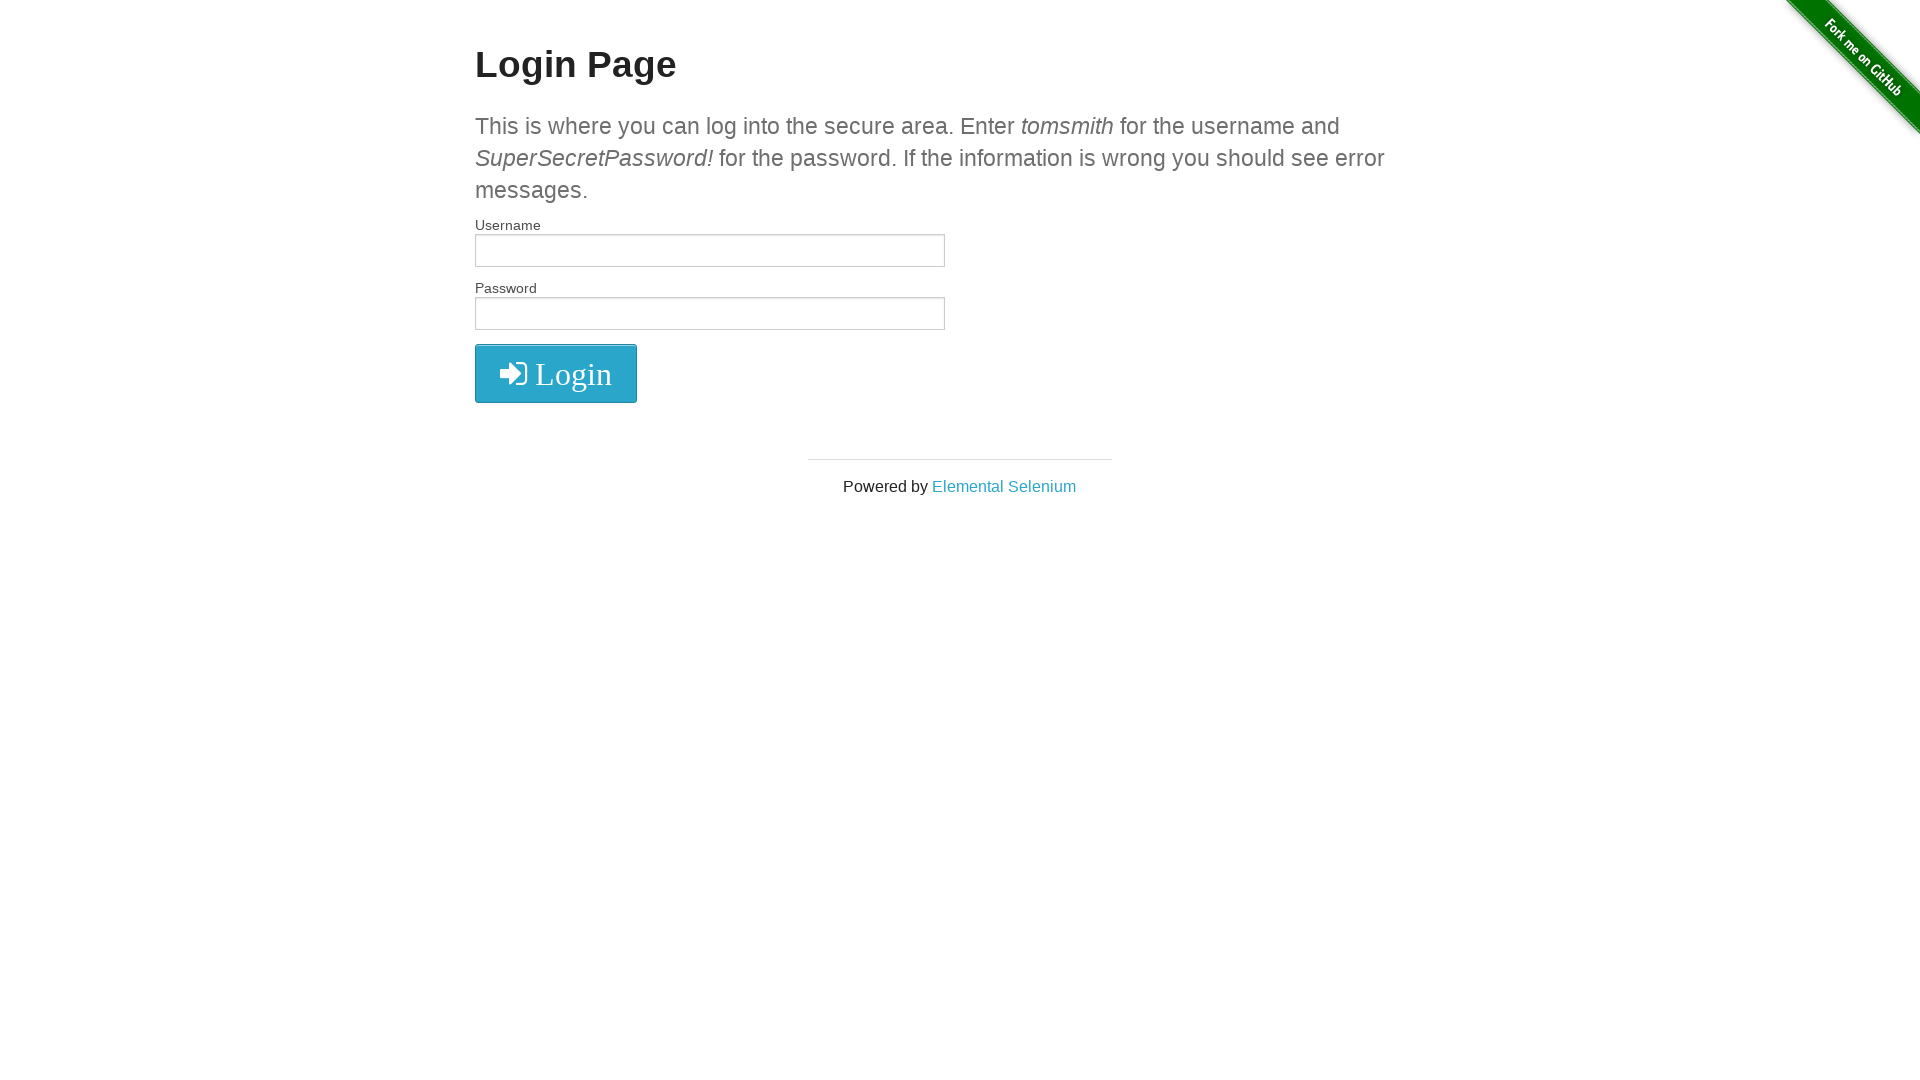